Tests dynamic content loading by clicking a start button, waiting for a loading indicator to appear and disappear, then verifying the loaded text displays "Hello World!"

Starting URL: http://the-internet.herokuapp.com/dynamic_loading/1

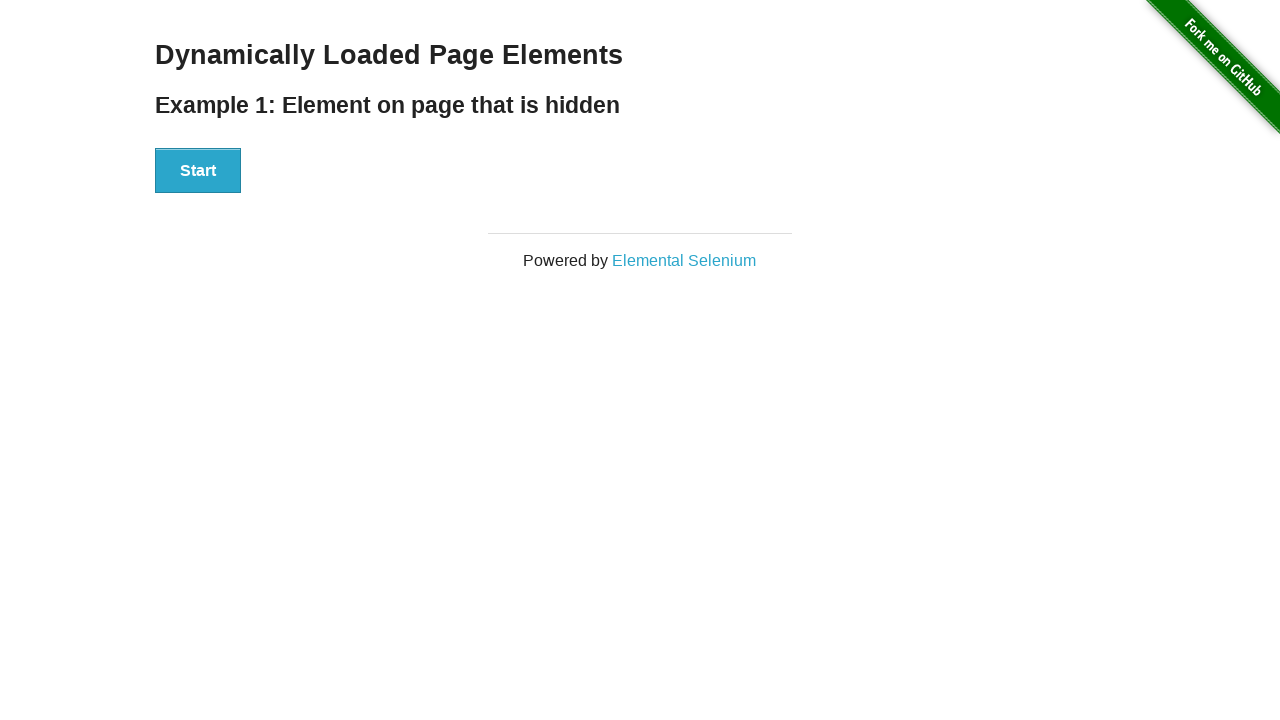

Navigated to dynamic loading page
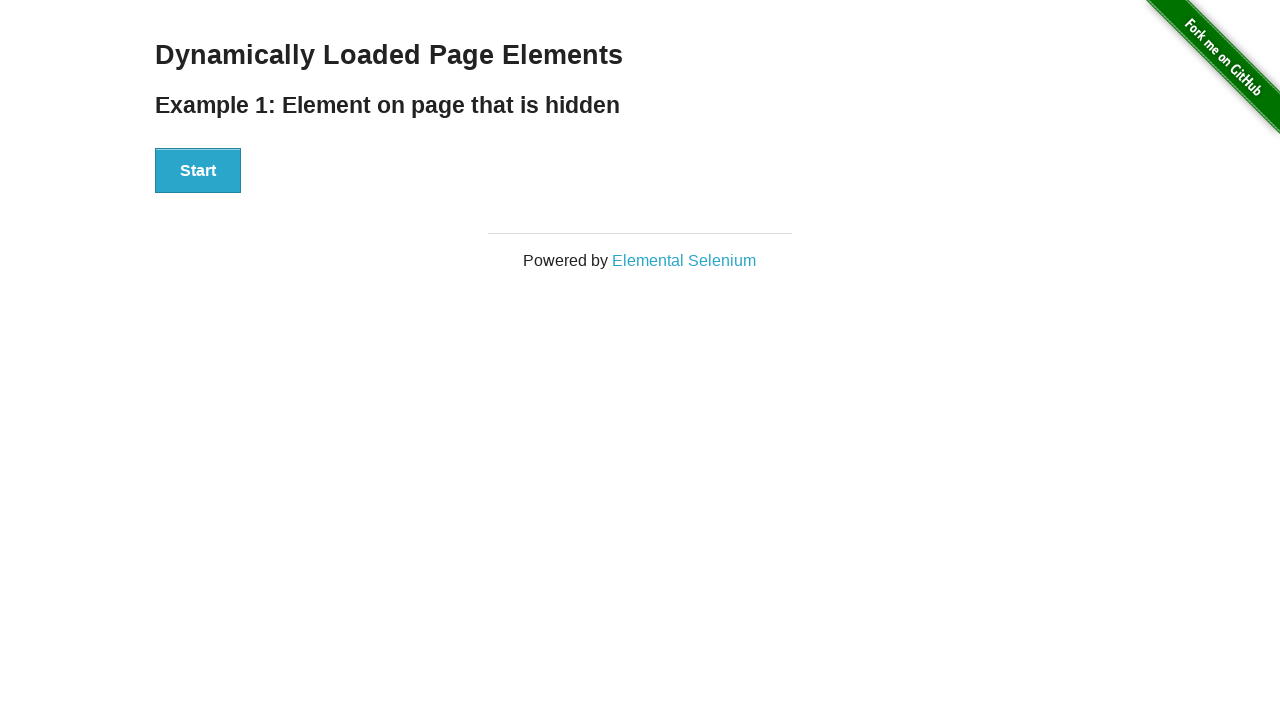

Clicked the start button at (198, 171) on #start button
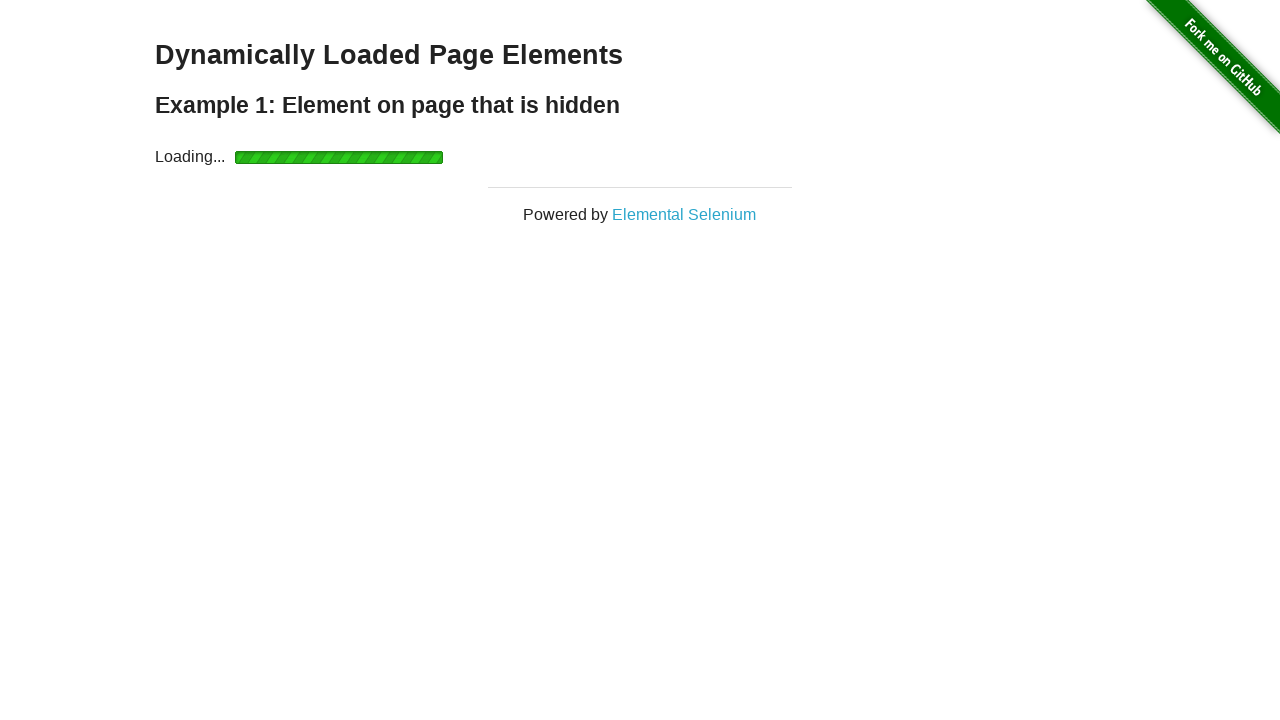

Loading indicator appeared
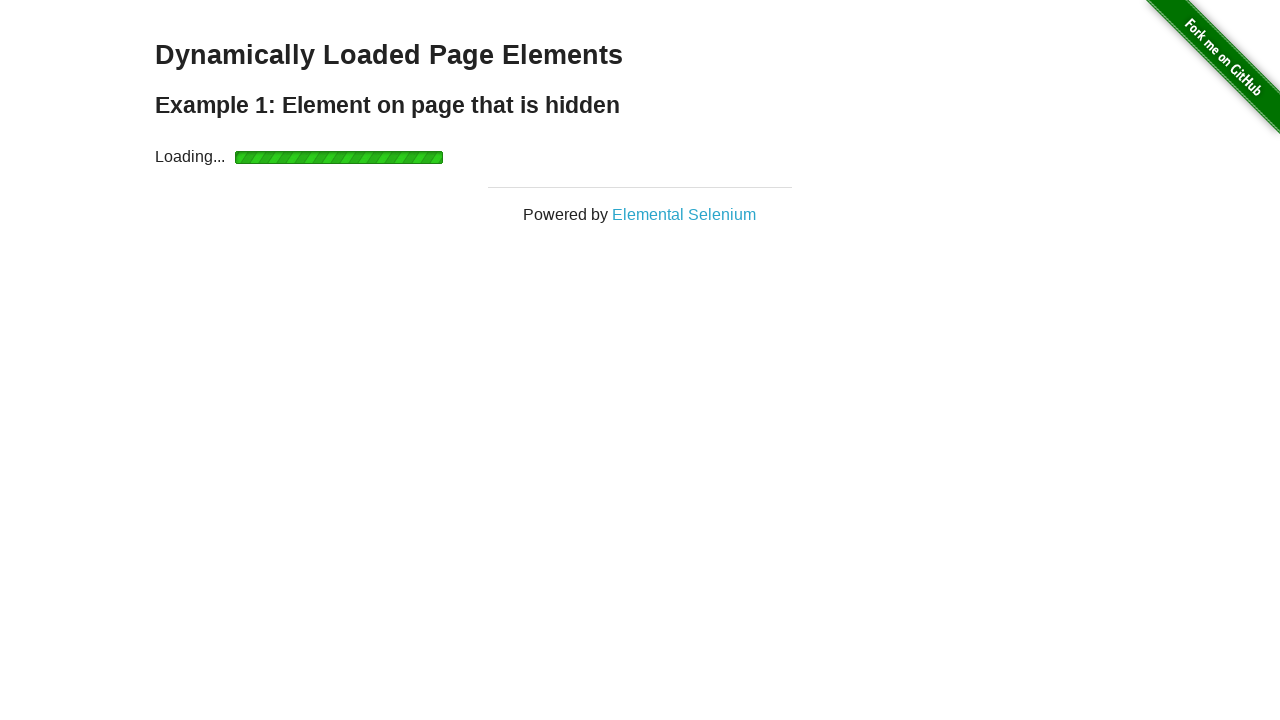

Loading indicator disappeared
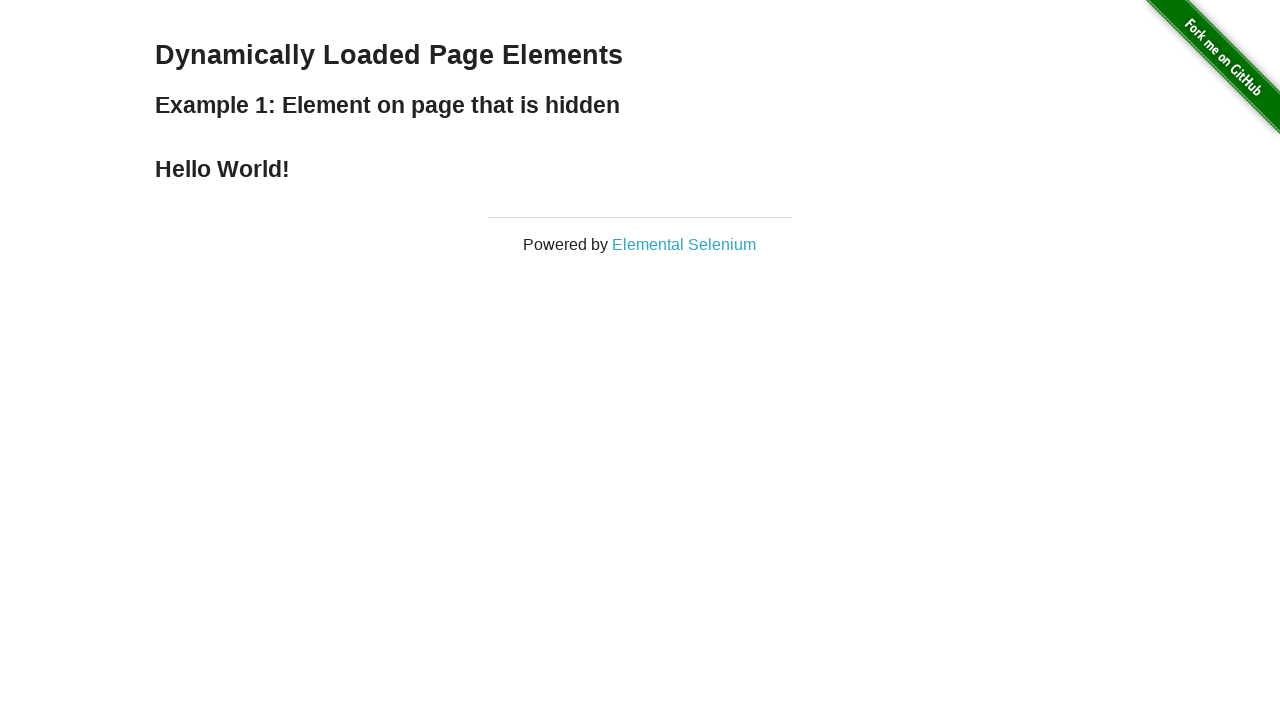

Retrieved loaded text from finish element
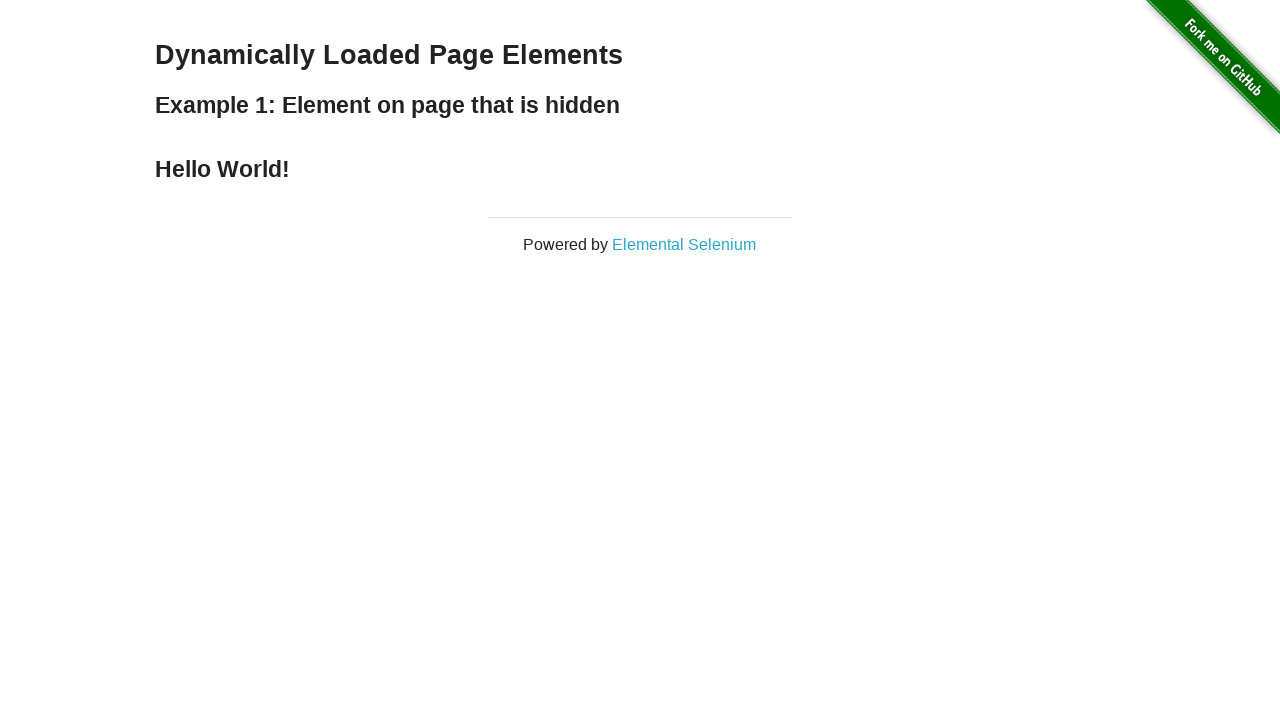

Verified that loaded text displays 'Hello World!'
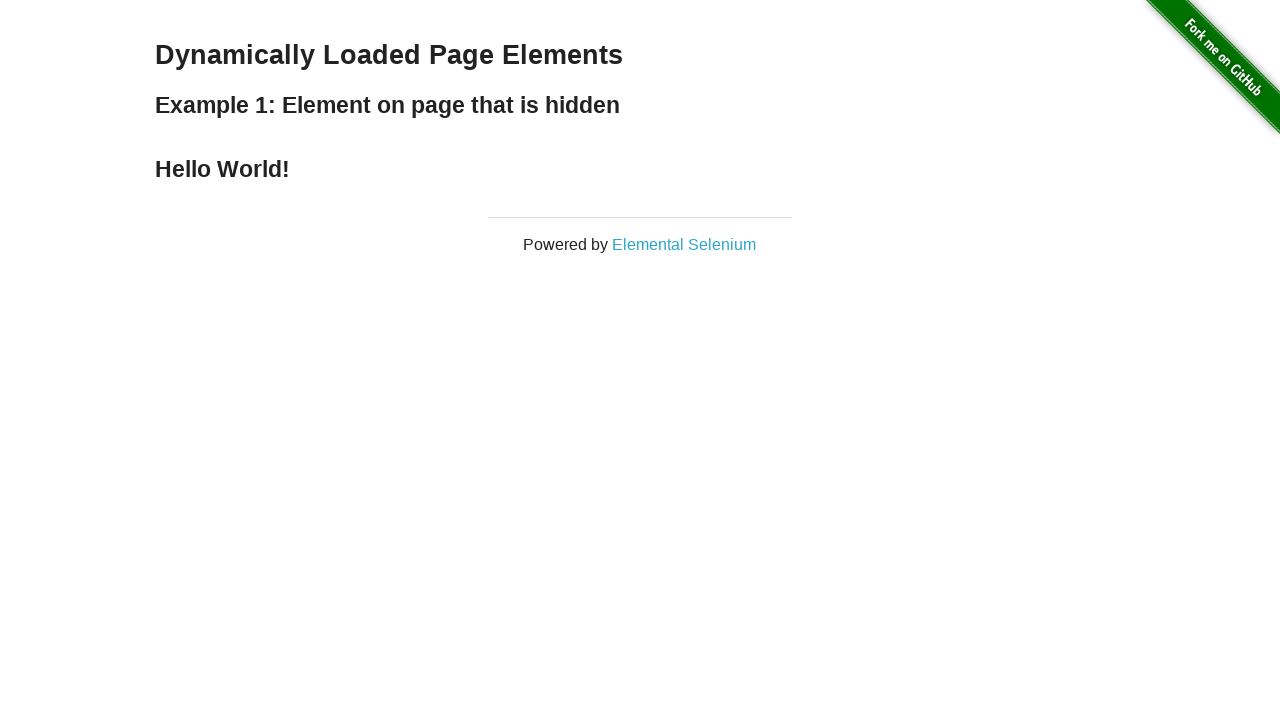

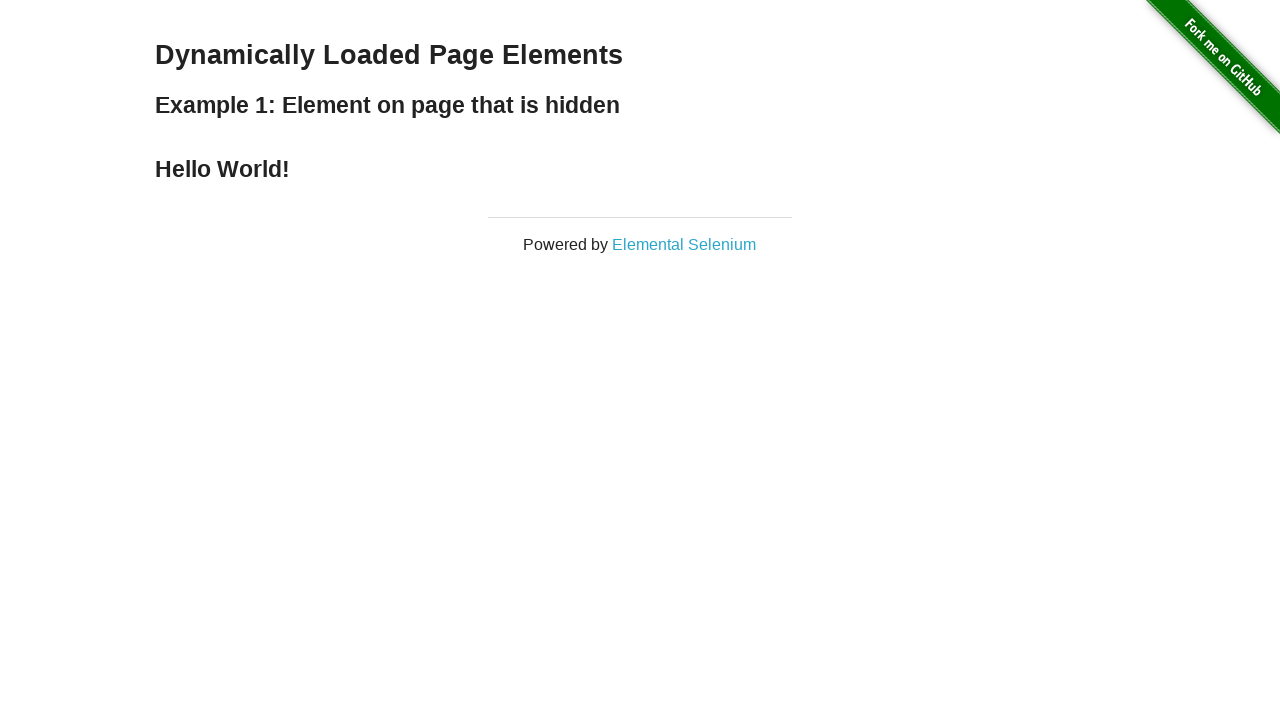